Tests button functionality by clicking a button and verifying navigation to the Dashboard page

Starting URL: https://www.leafground.com/button.xhtml

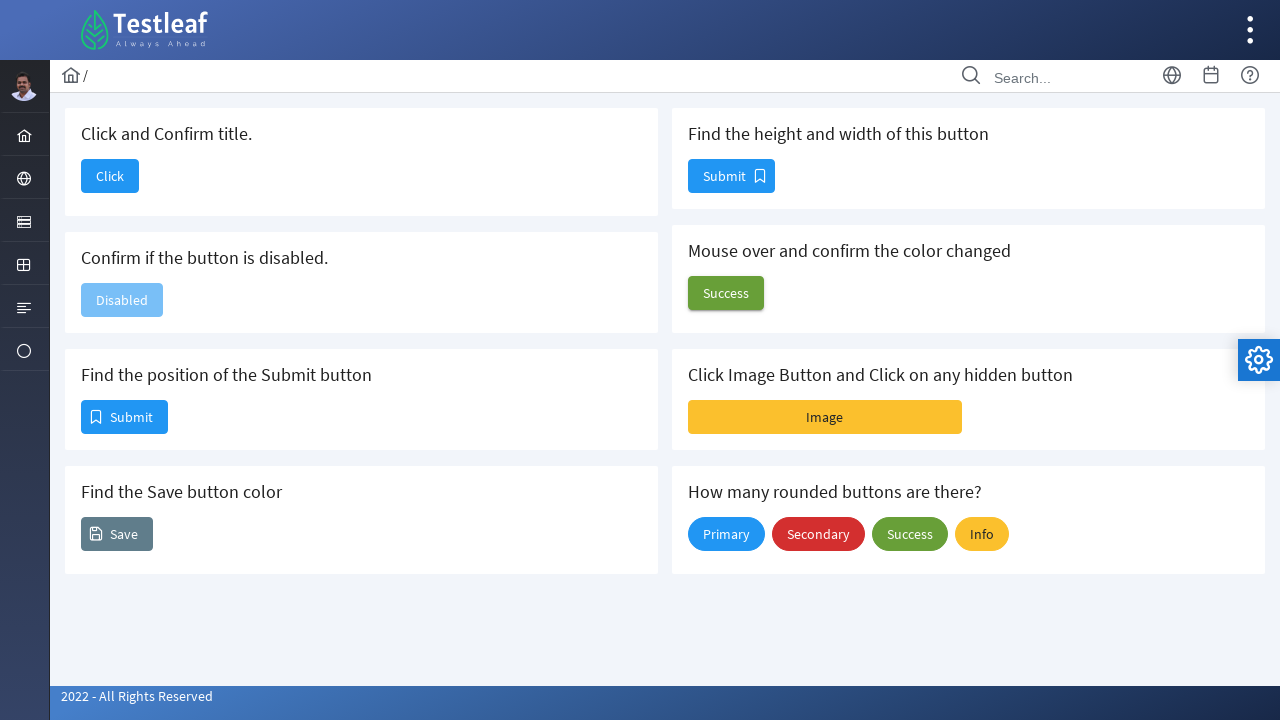

Clicked the first button on the page at (110, 176) on (//button[@type='button']/span)[1]
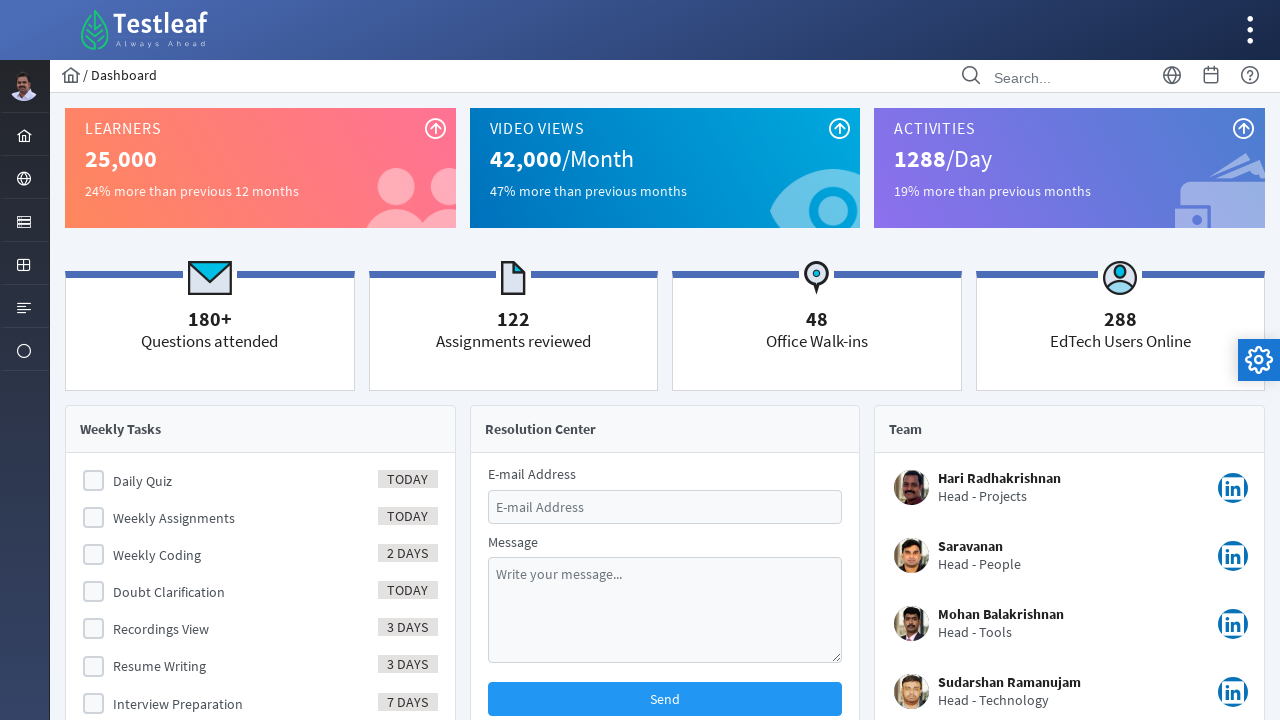

Waited for navigation to complete (networkidle)
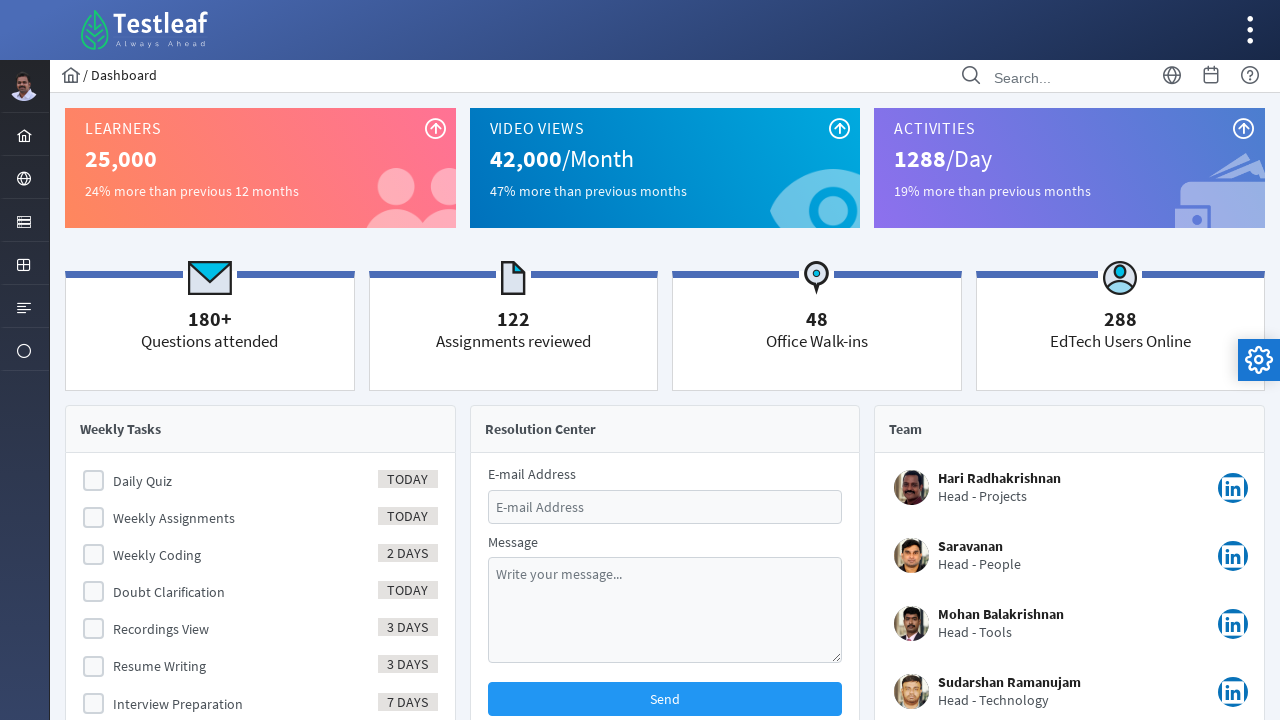

Verified 'Dashboard' is in page title
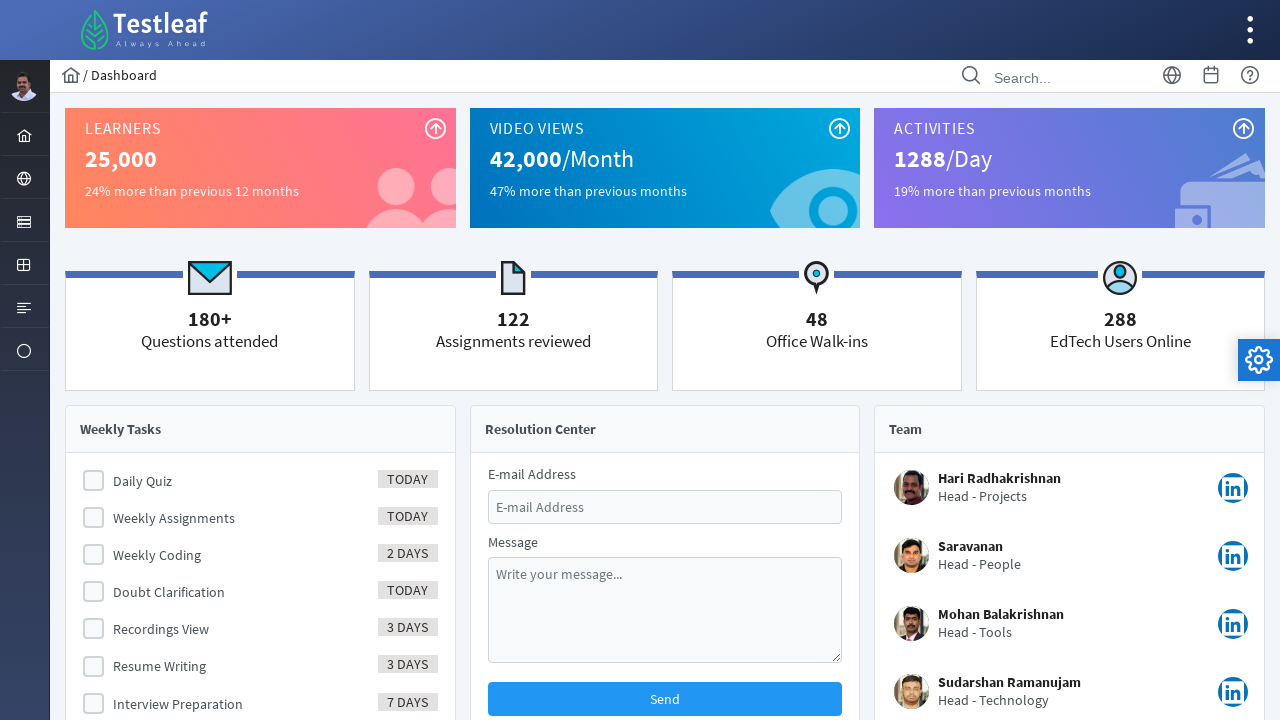

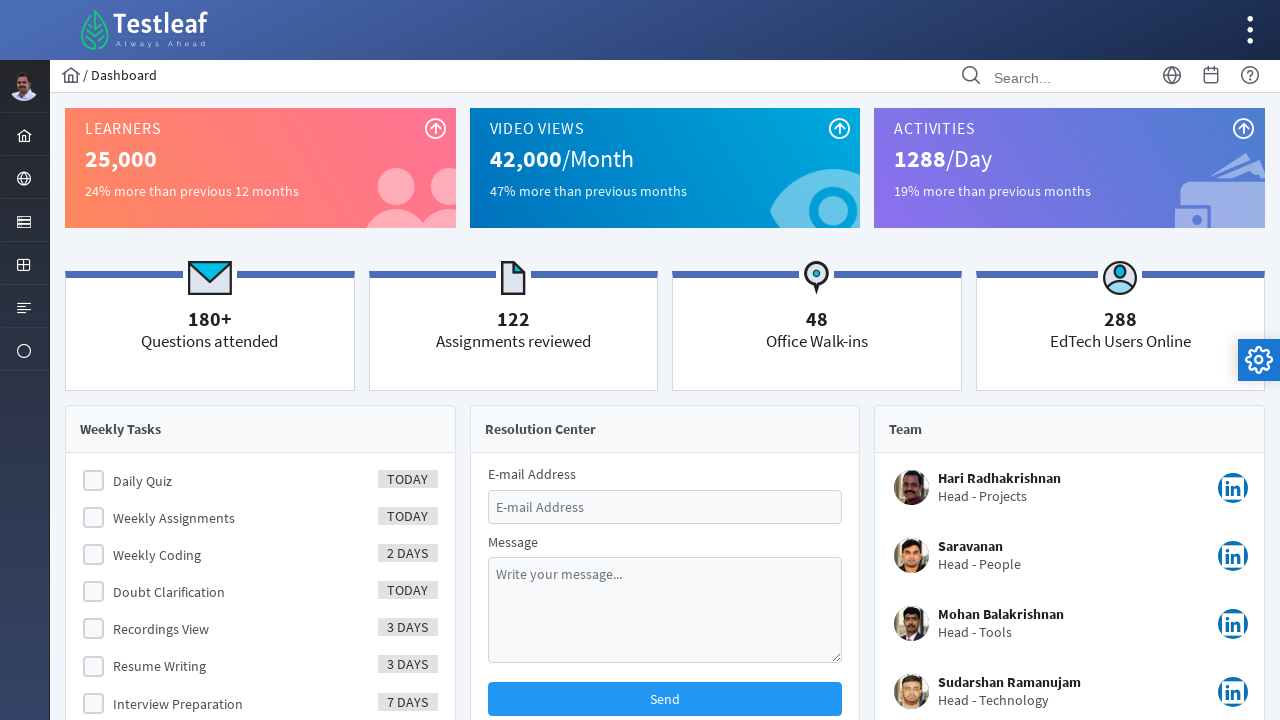